Navigates to Python.org and verifies the search field has a type attribute of "search"

Starting URL: http://www.python.org

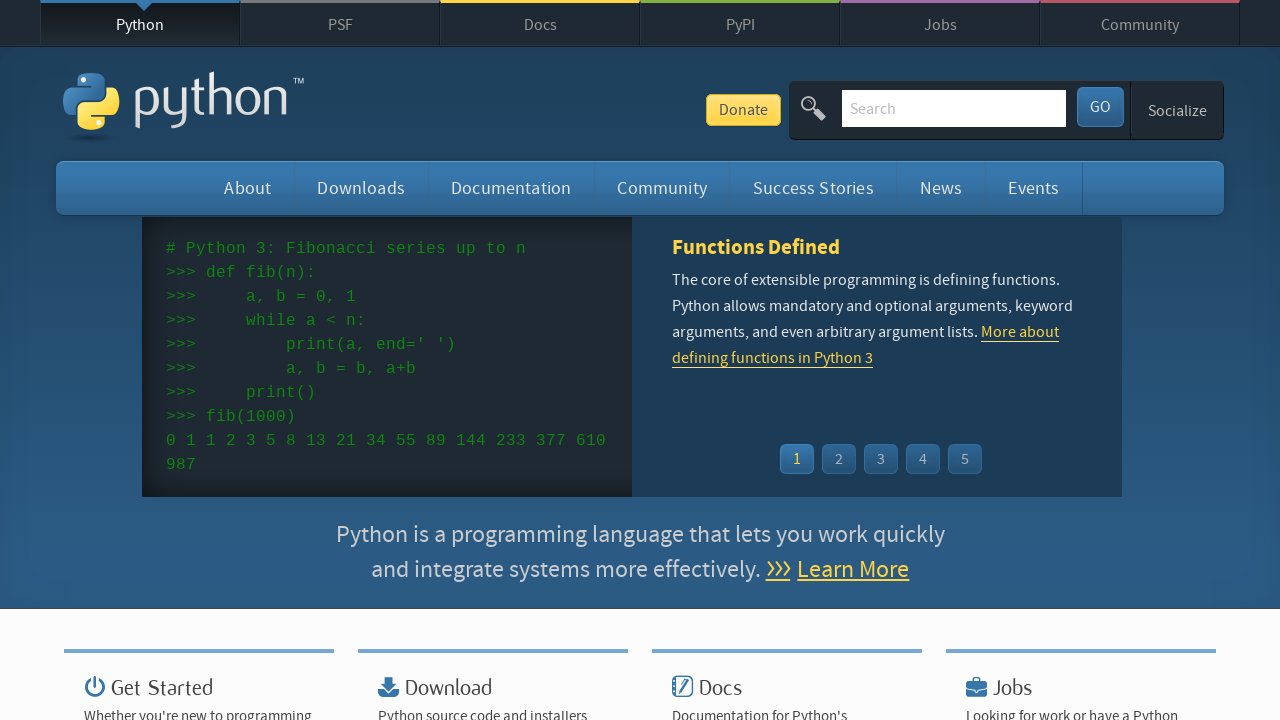

Navigated to Python.org
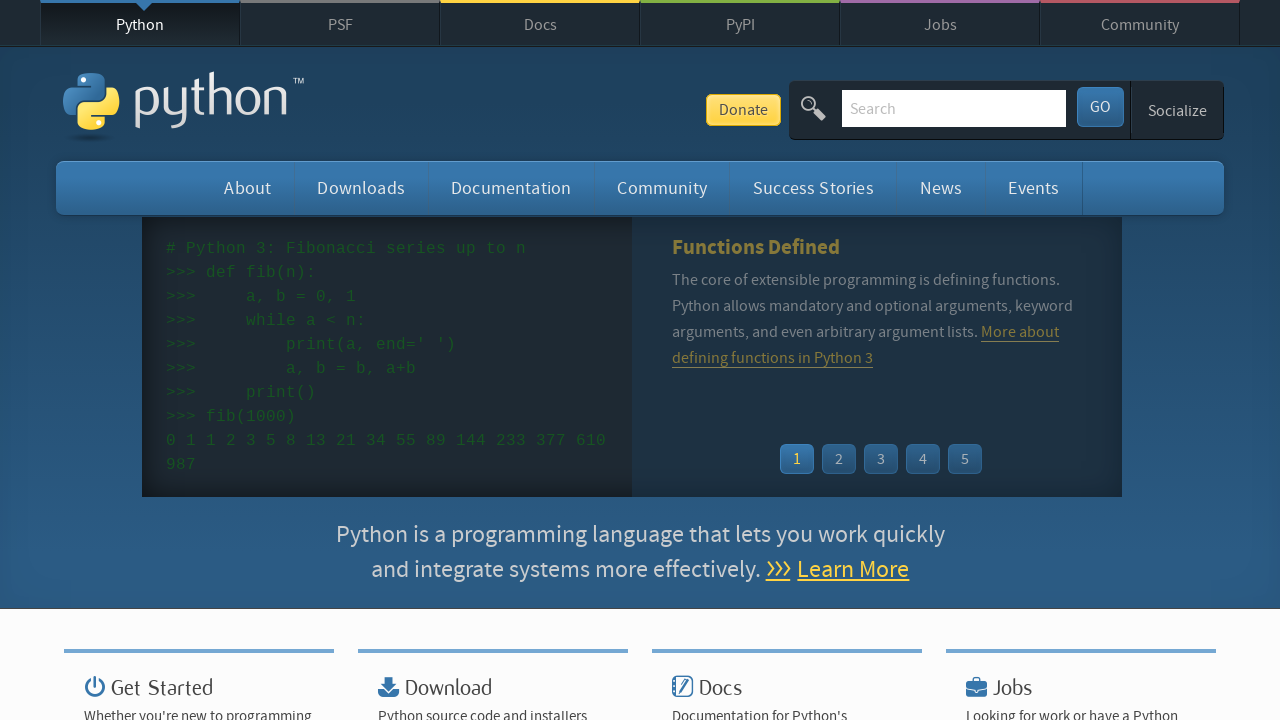

Located search field element
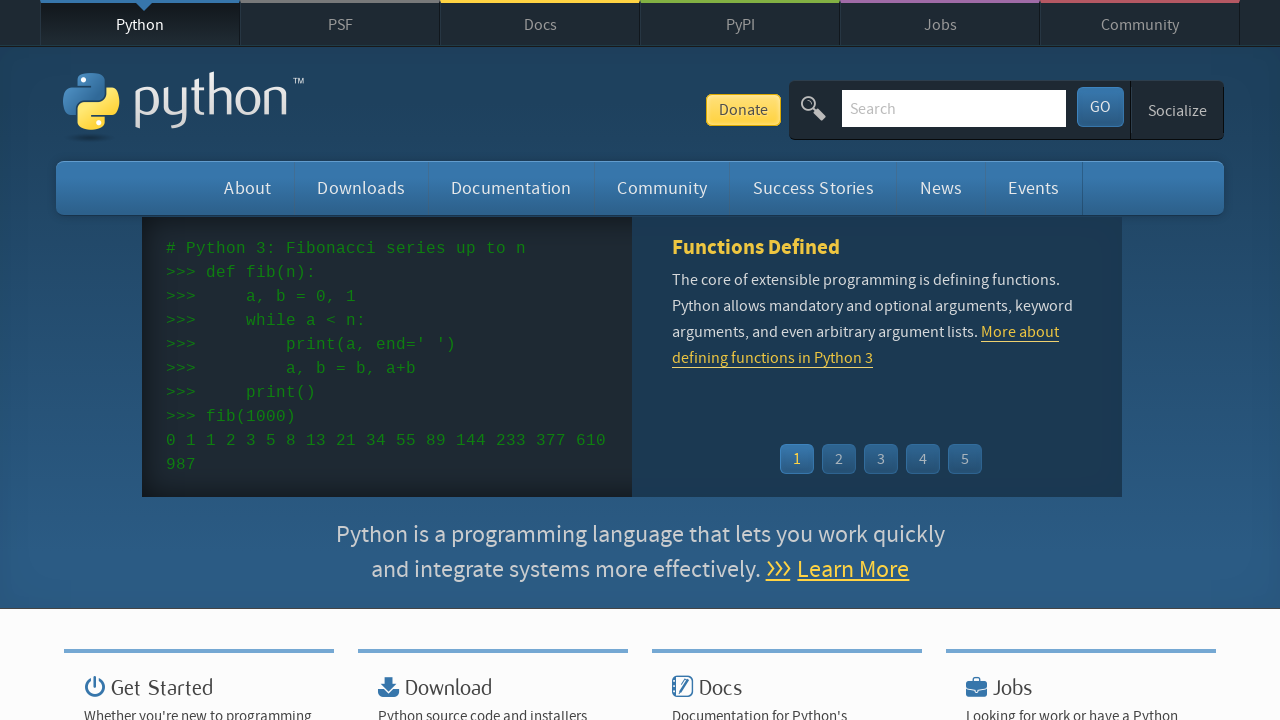

Search field is visible and ready
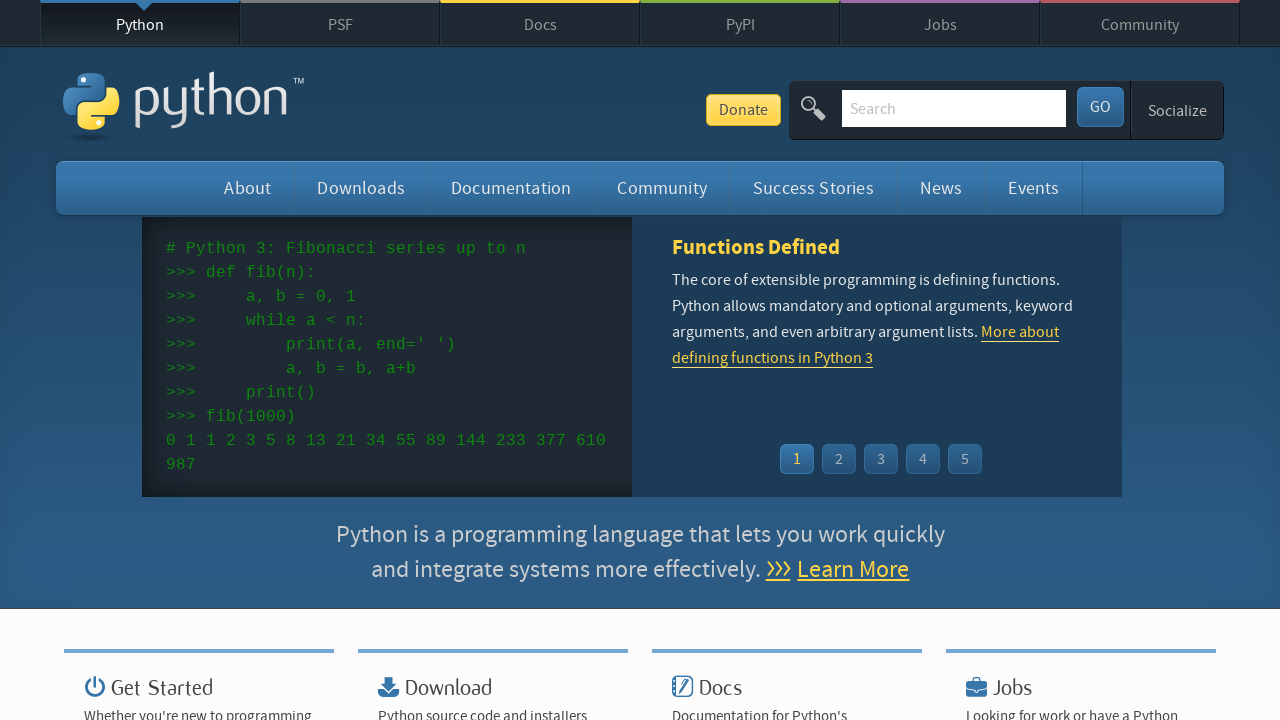

Verified search field has type attribute set to 'search'
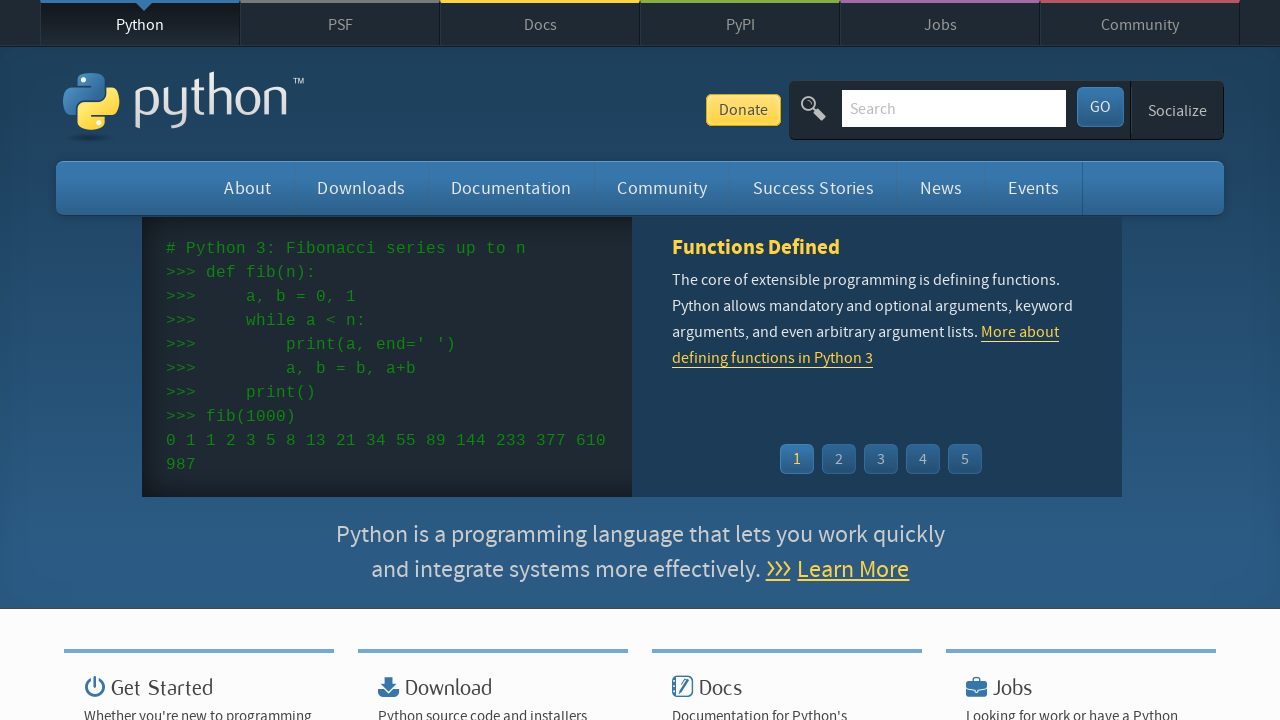

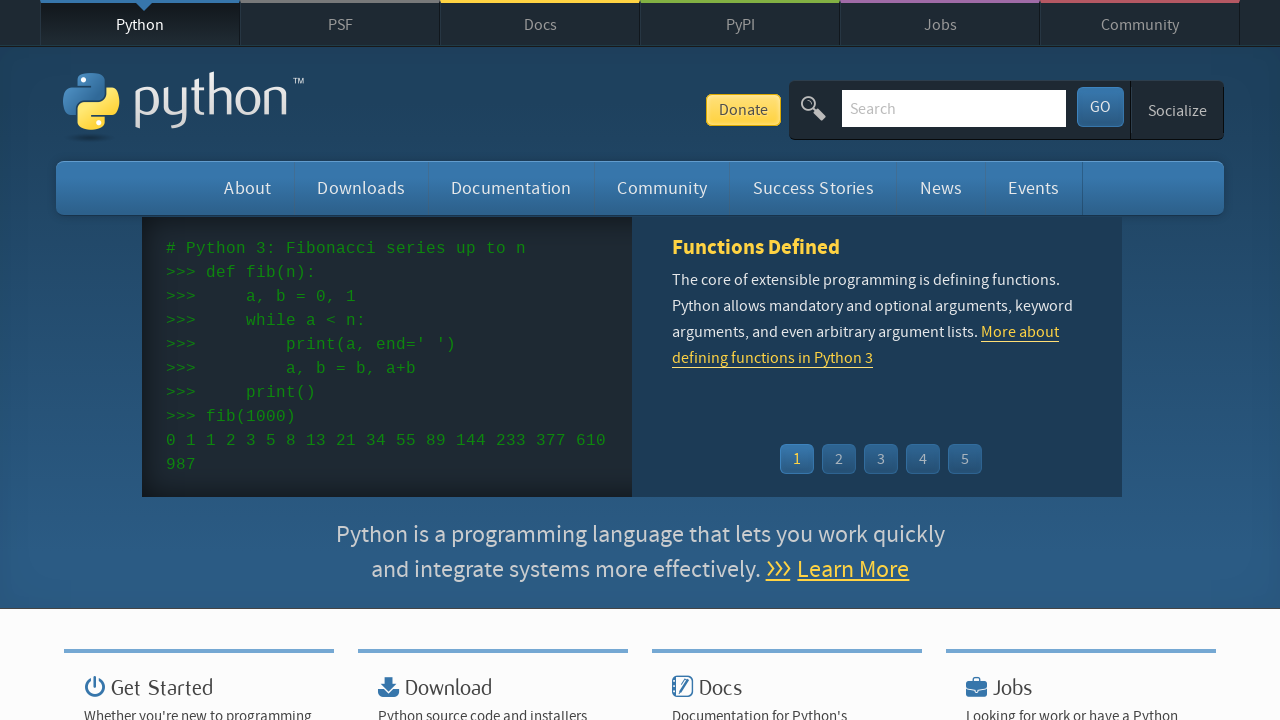